Navigates to Tutorialspoint's Selenium practice page and verifies the page loads by checking the title

Starting URL: https://www.tutorialspoint.com/selenium/selenium_automation_practice.htm

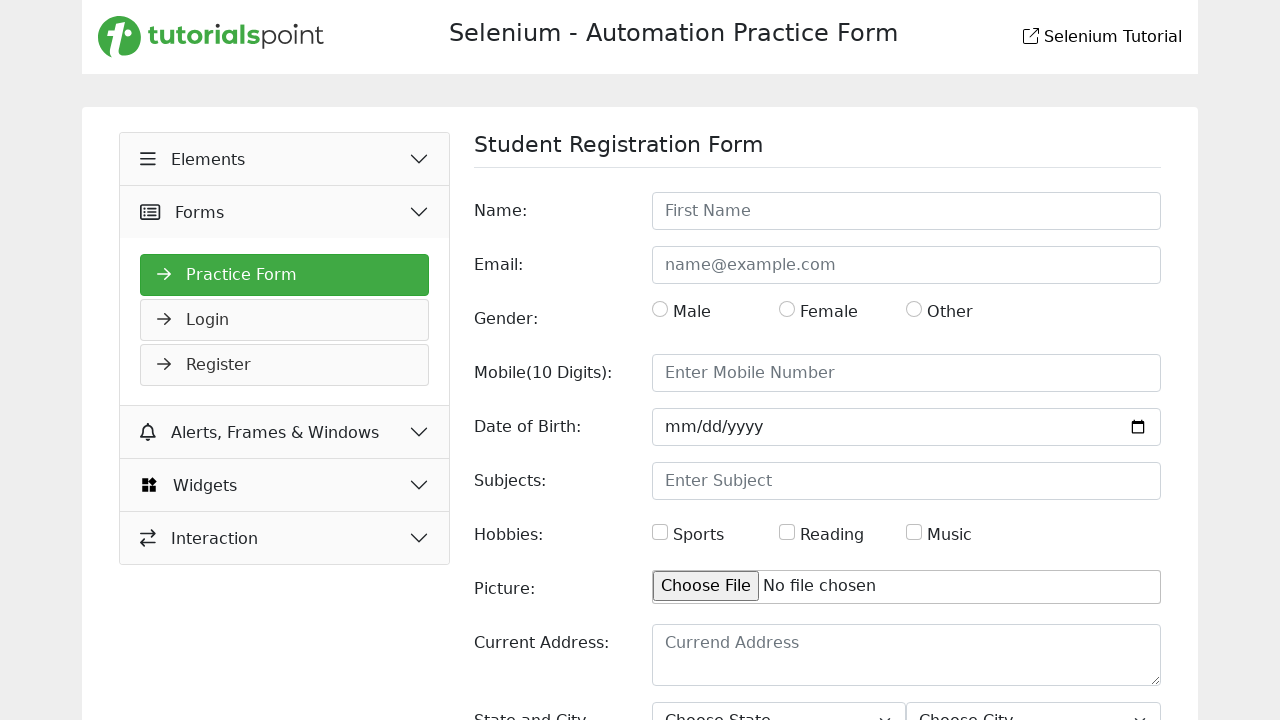

Navigated to Tutorialspoint Selenium automation practice page
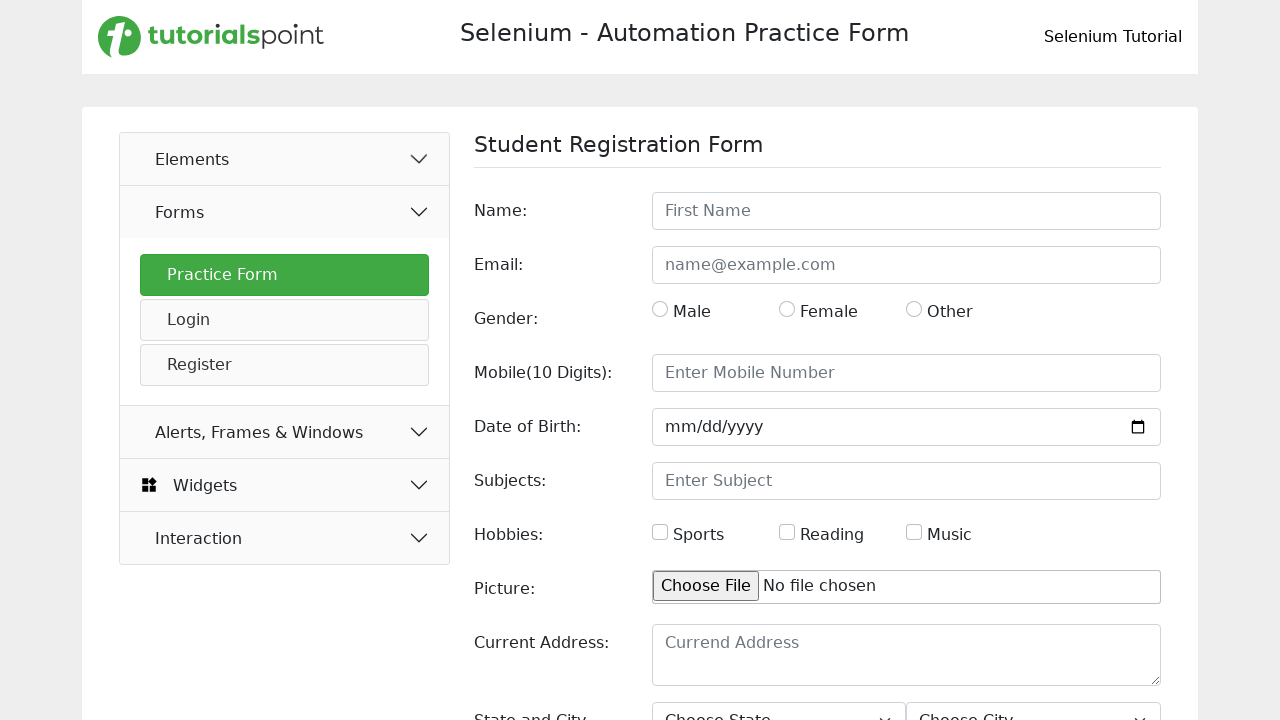

Retrieved page title
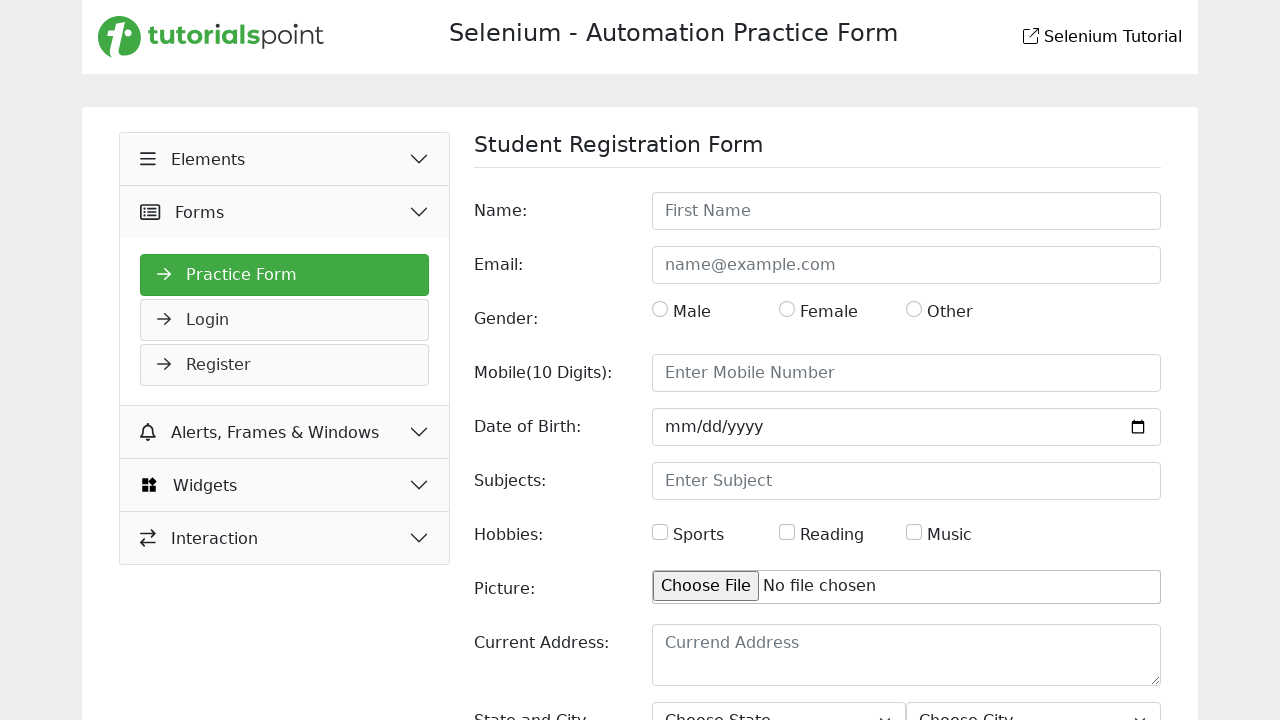

Verified page title: Selenium Practice - Student Registration Form
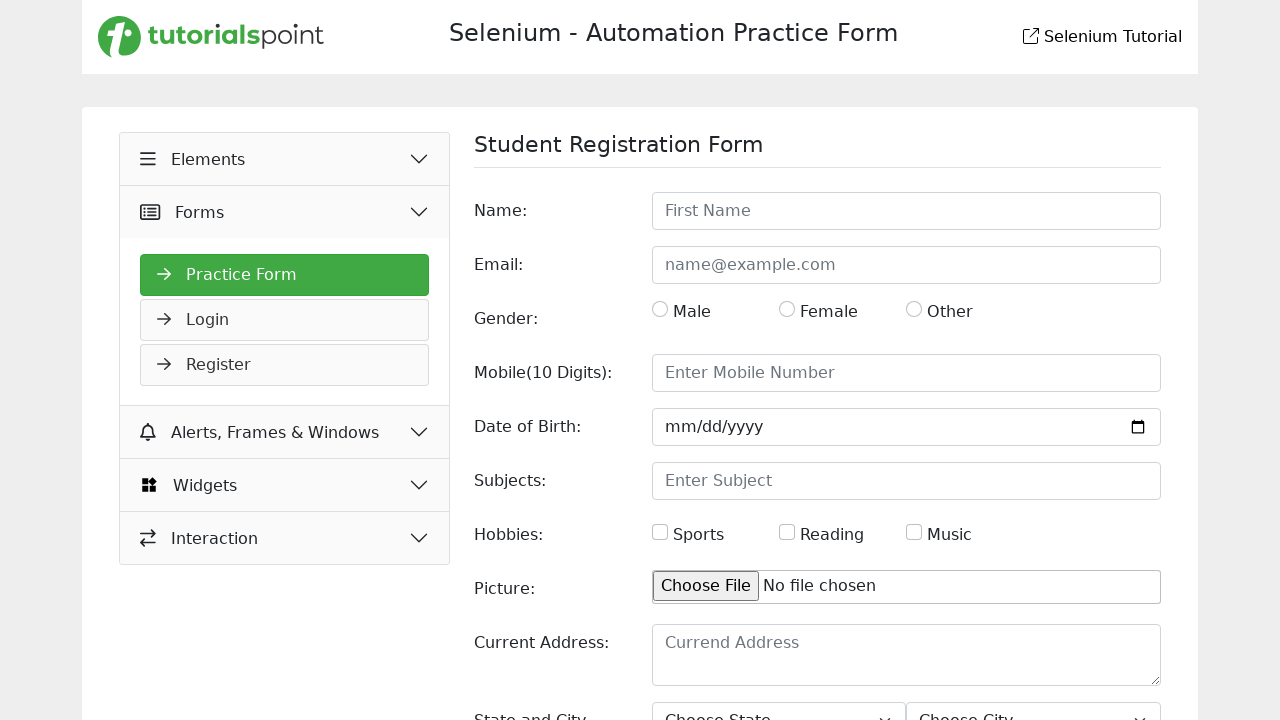

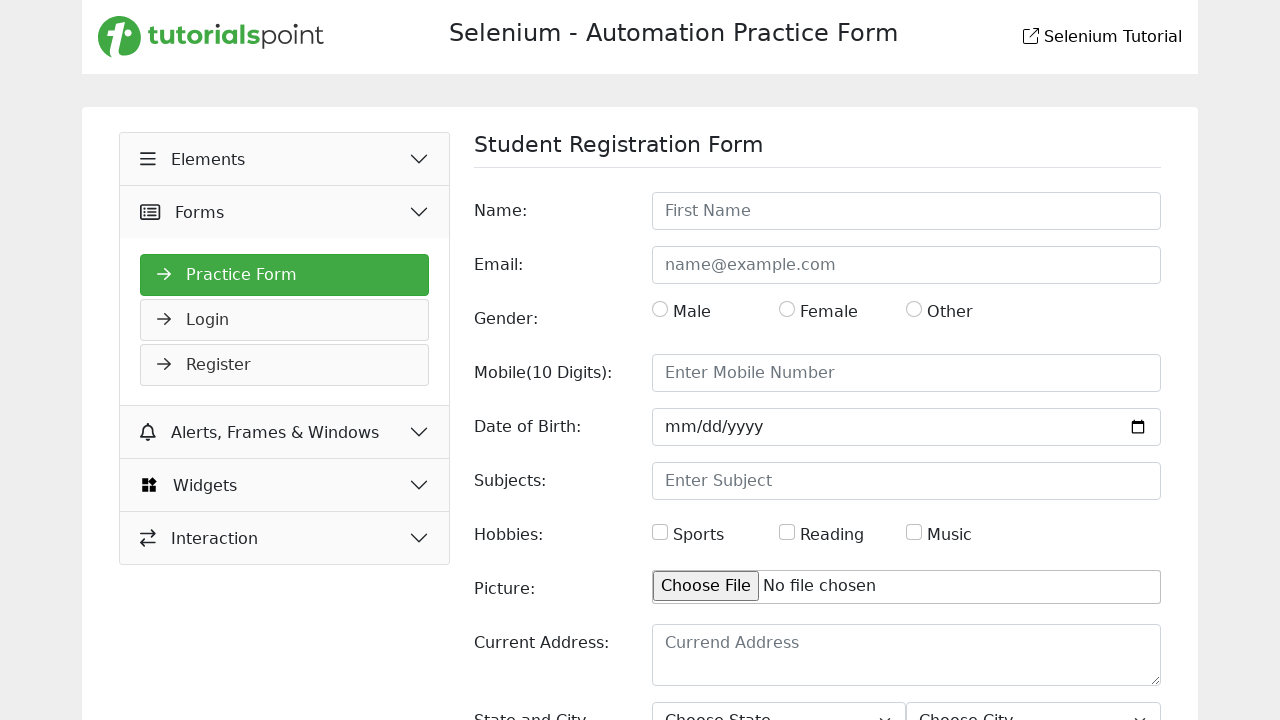